Tests web table navigation by clicking on the web table link in the navigation menu

Starting URL: https://www.tutorialspoint.com/selenium/practice/dynamic-prop.php

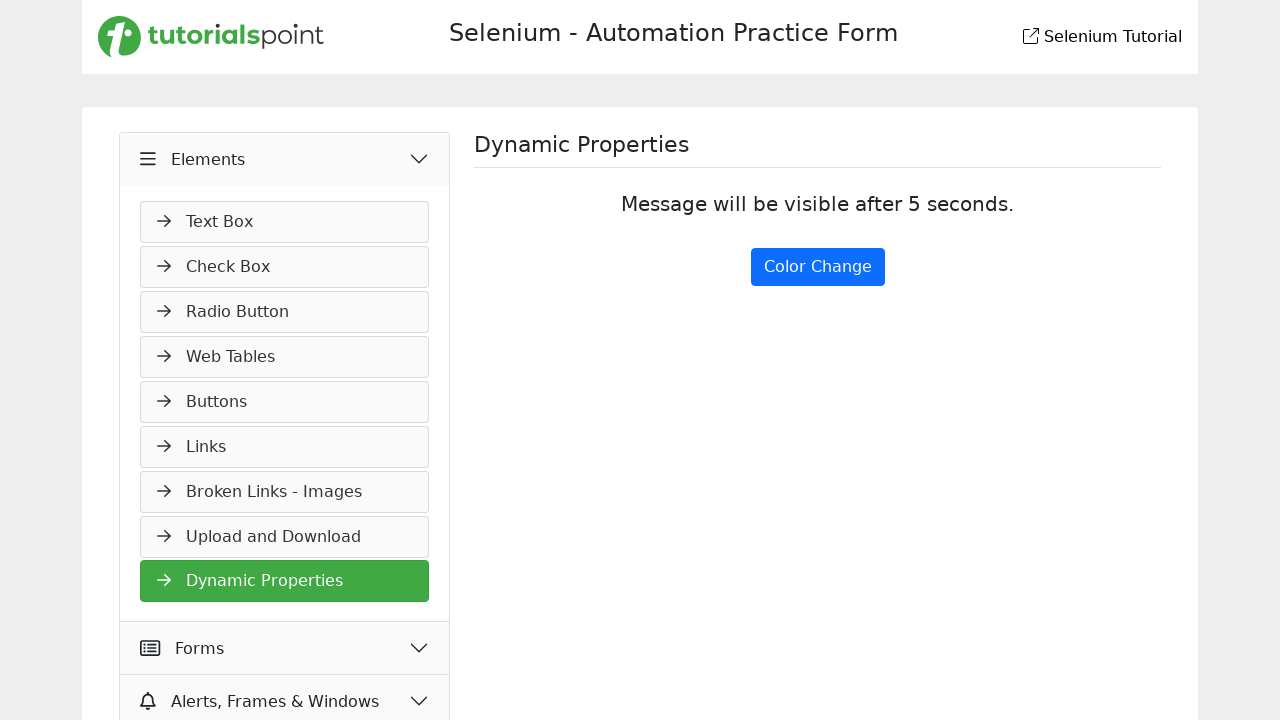

Navigated to dynamic properties practice page
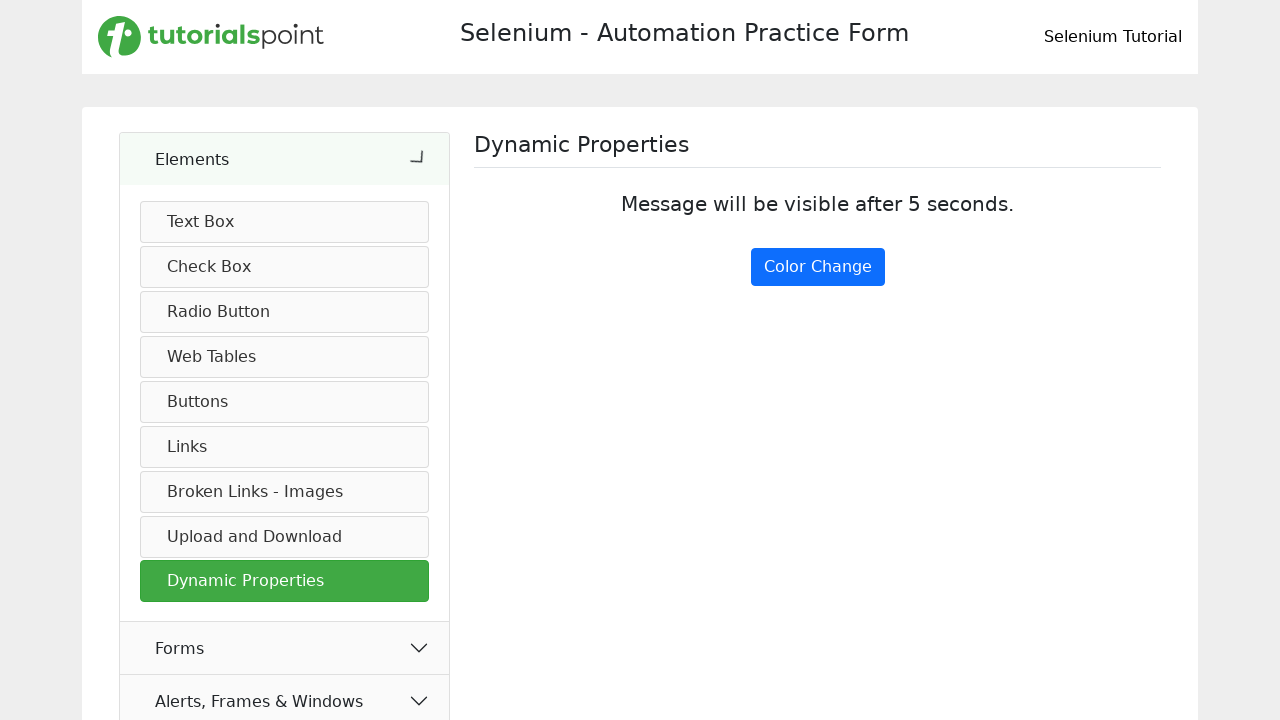

Clicked on web table link in navigation menu at (285, 357) on xpath=//*[@id='navMenus']//li[4]//a
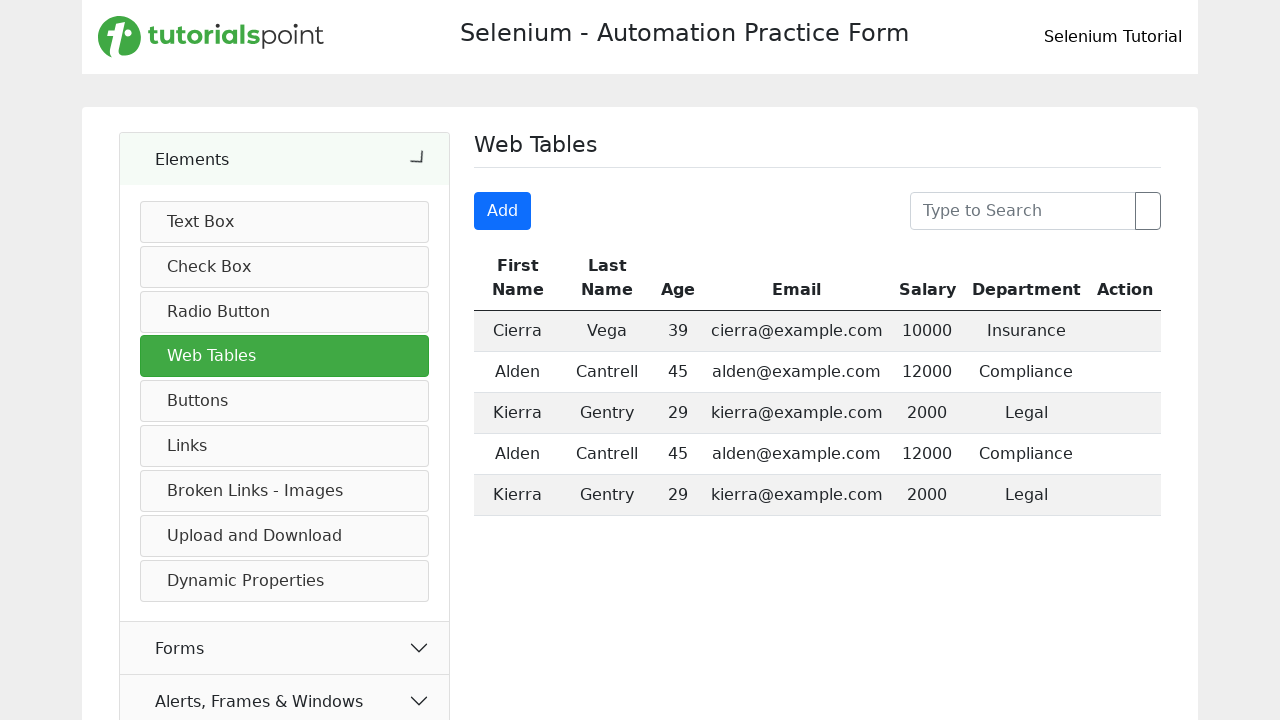

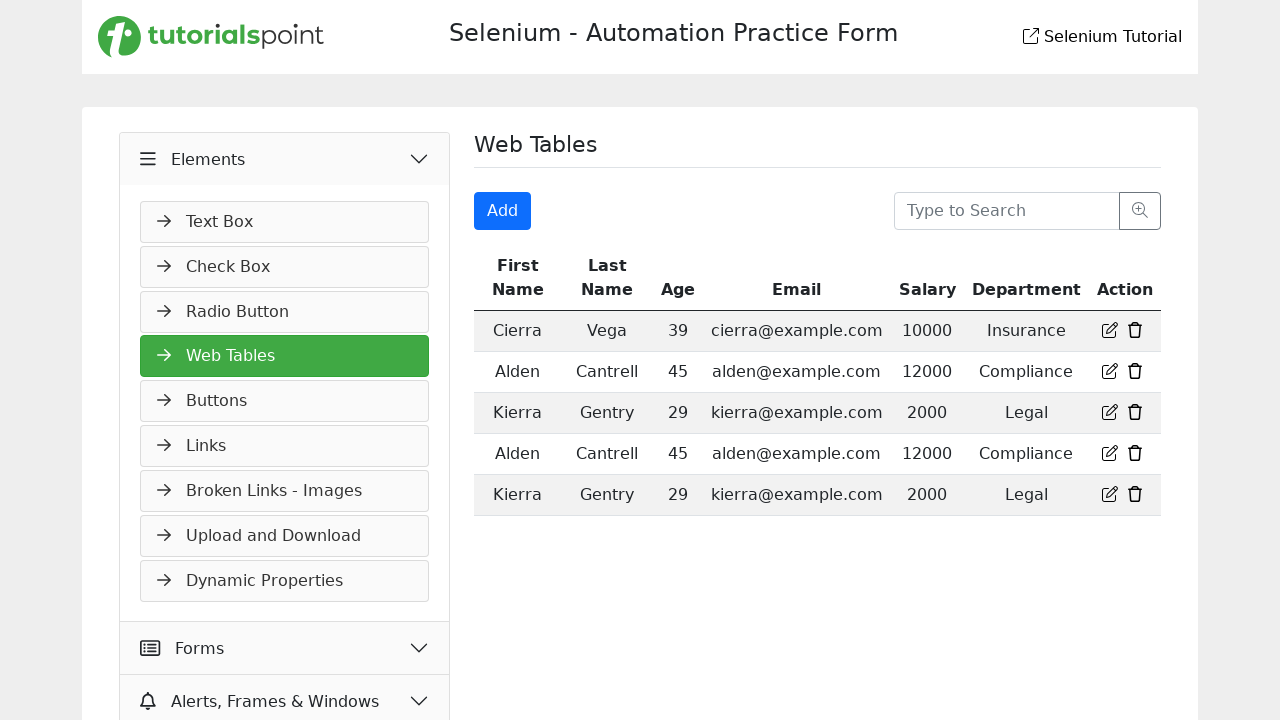